Tests a math challenge form by extracting a value from an image attribute, calculating a logarithmic result, filling the answer field, checking required checkboxes, and submitting the form.

Starting URL: http://suninjuly.github.io/get_attribute.html

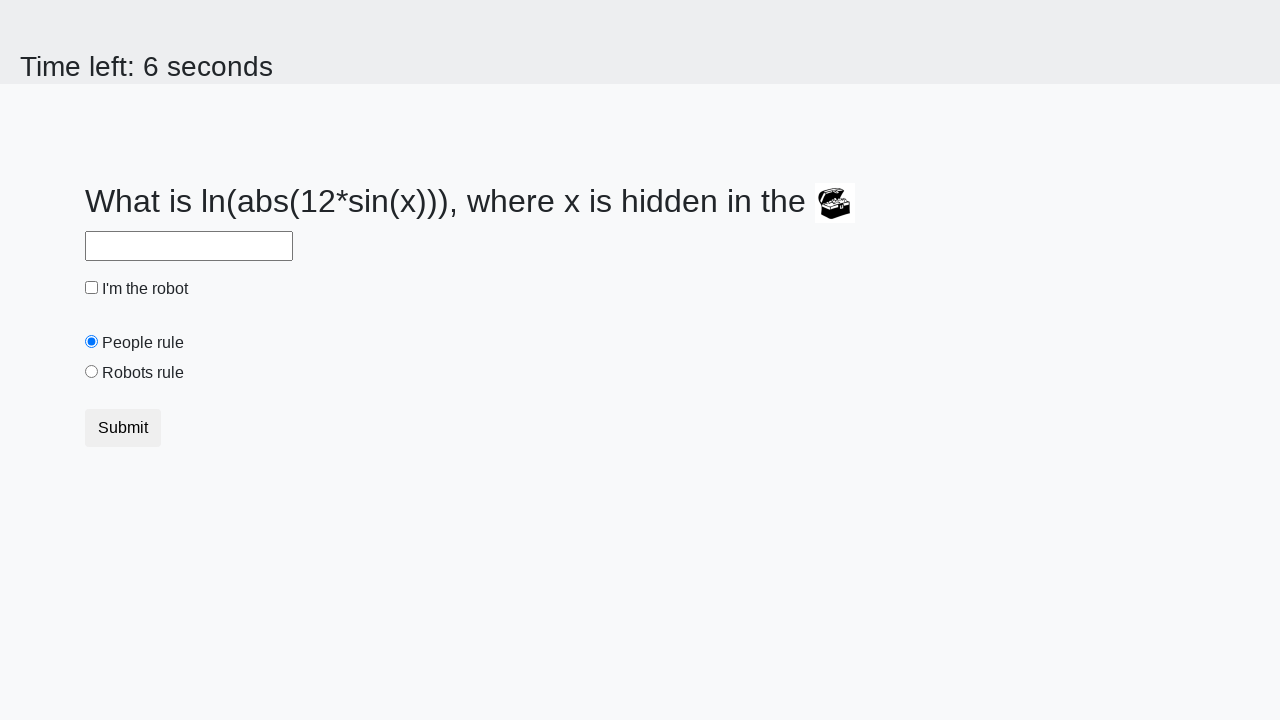

Located image element containing math challenge
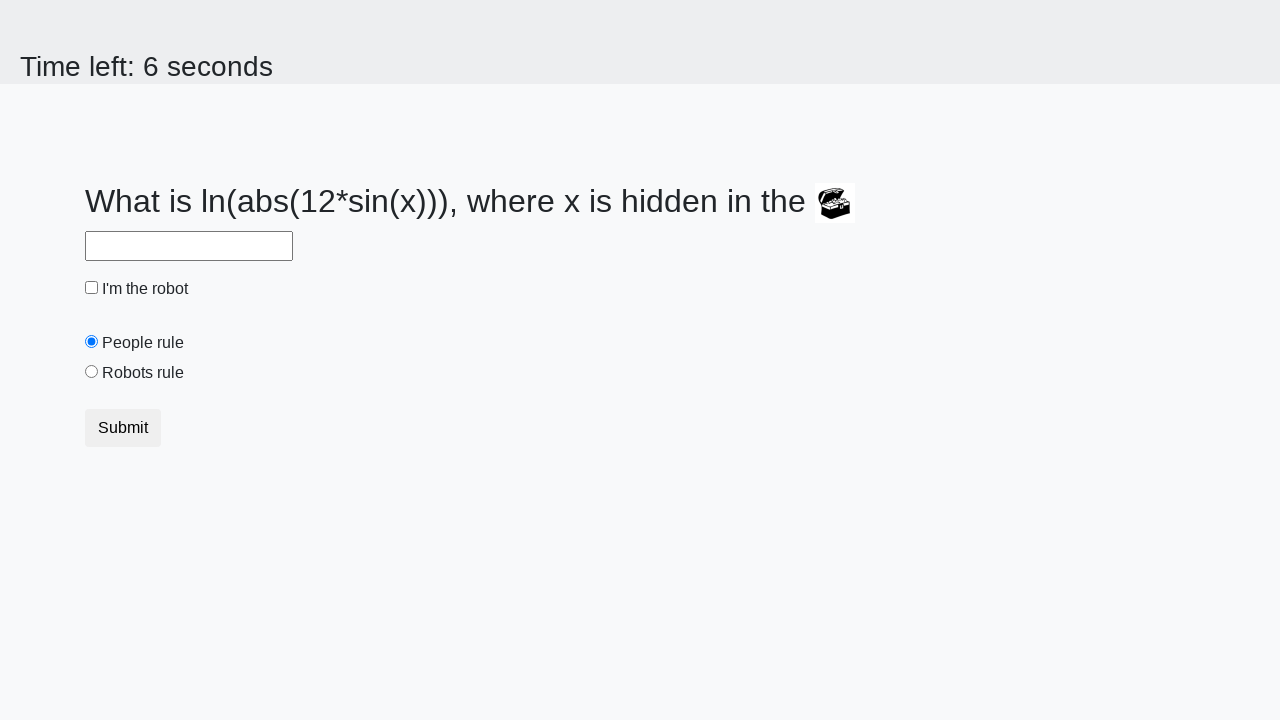

Extracted valuex attribute from image: 7
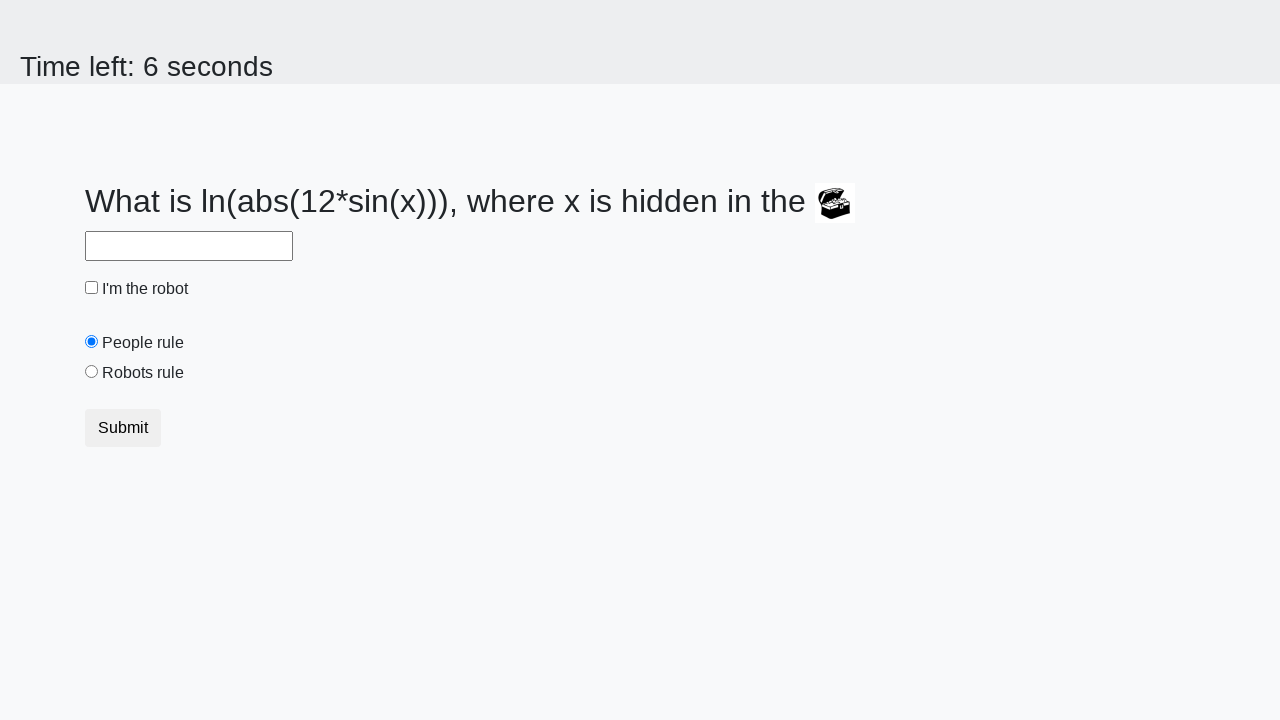

Calculated logarithmic result: 2.0648149913941416
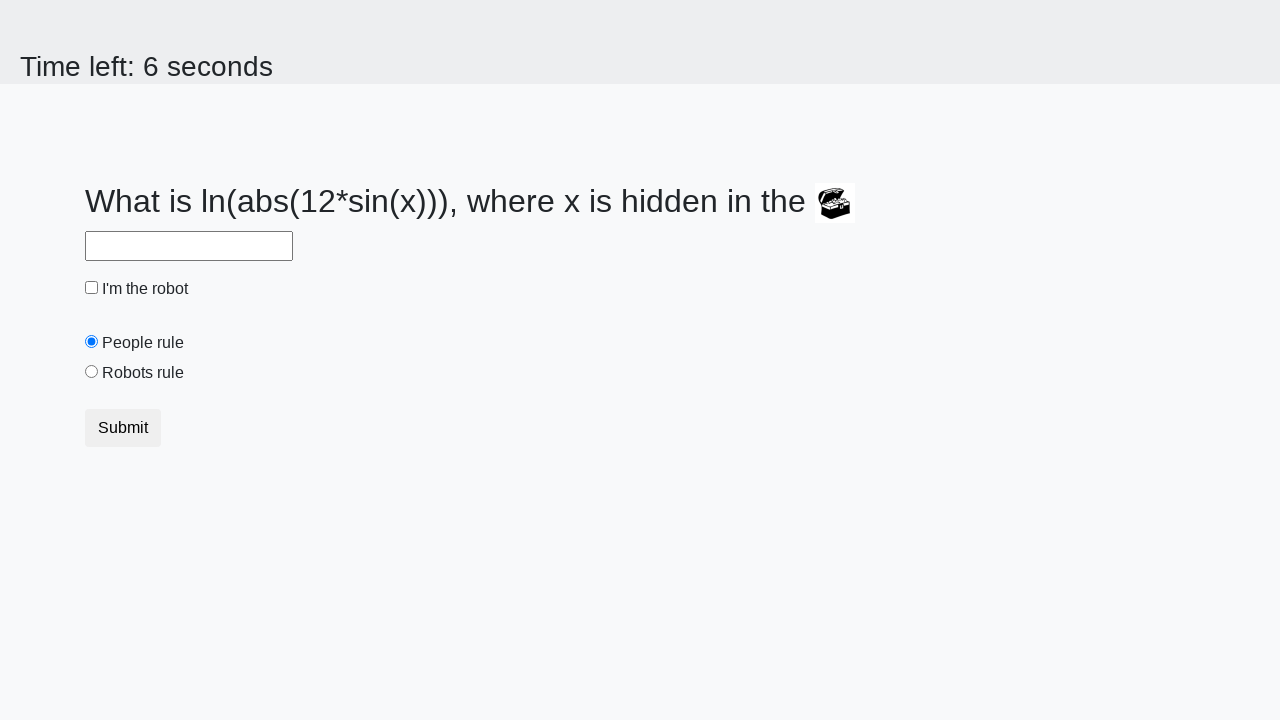

Filled answer field with calculated value on #answer
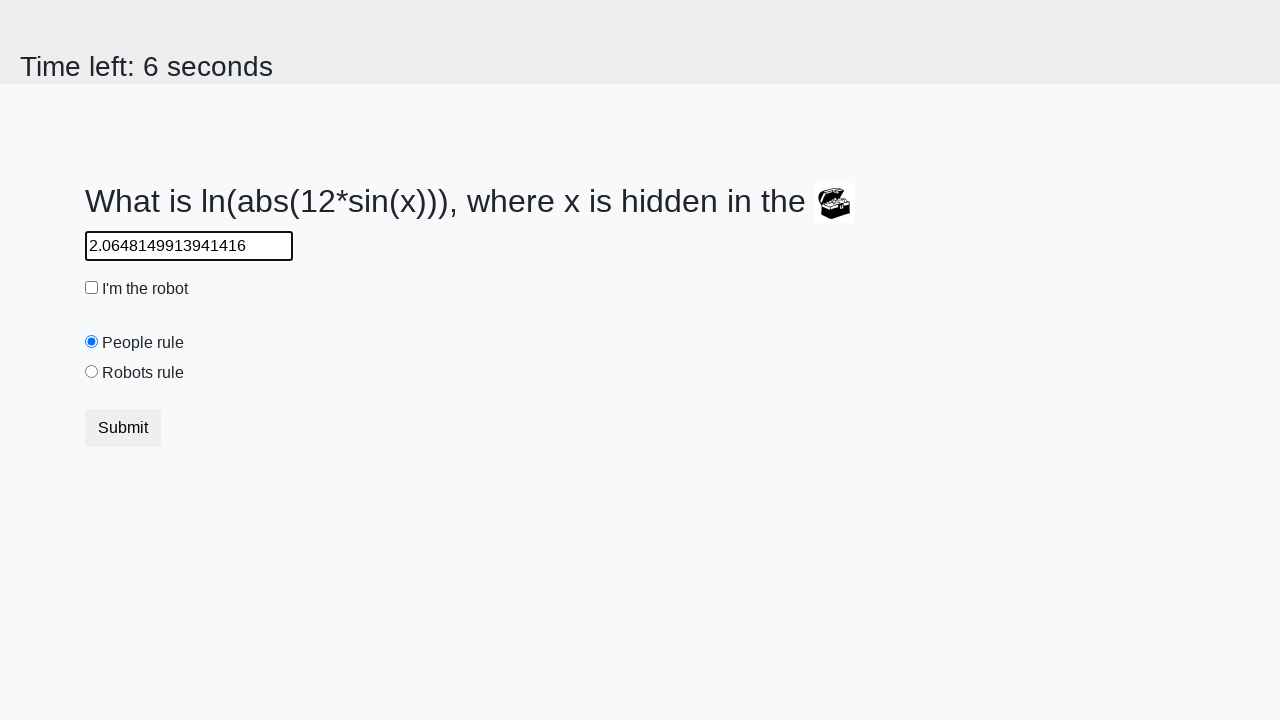

Checked robot checkbox at (92, 288) on #robotCheckbox
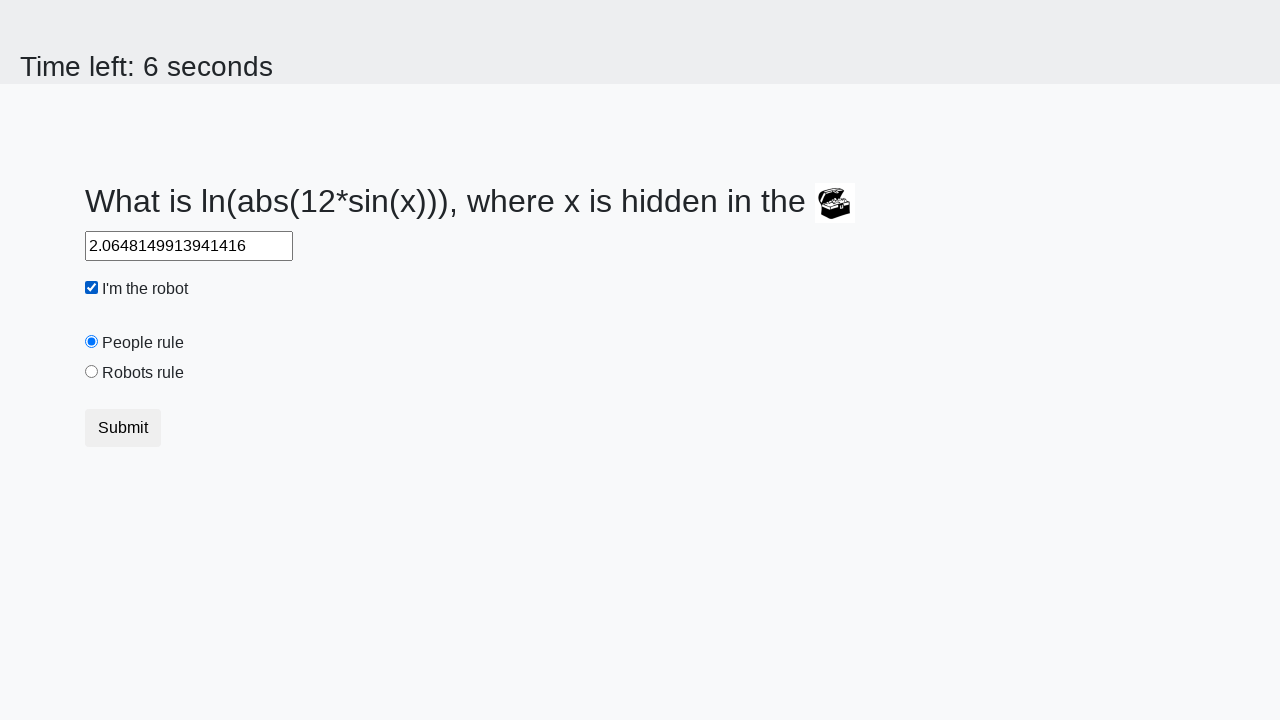

Checked robots rule checkbox at (92, 372) on #robotsRule
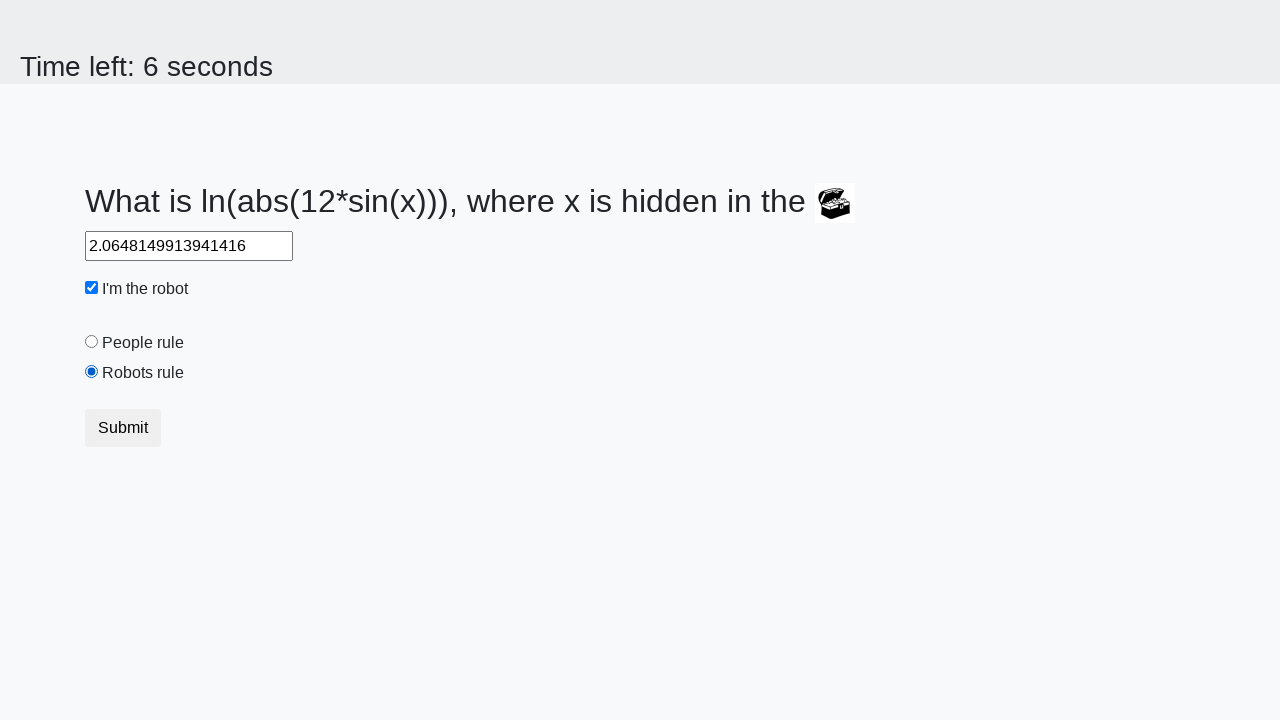

Clicked submit button to complete form at (123, 428) on button.btn
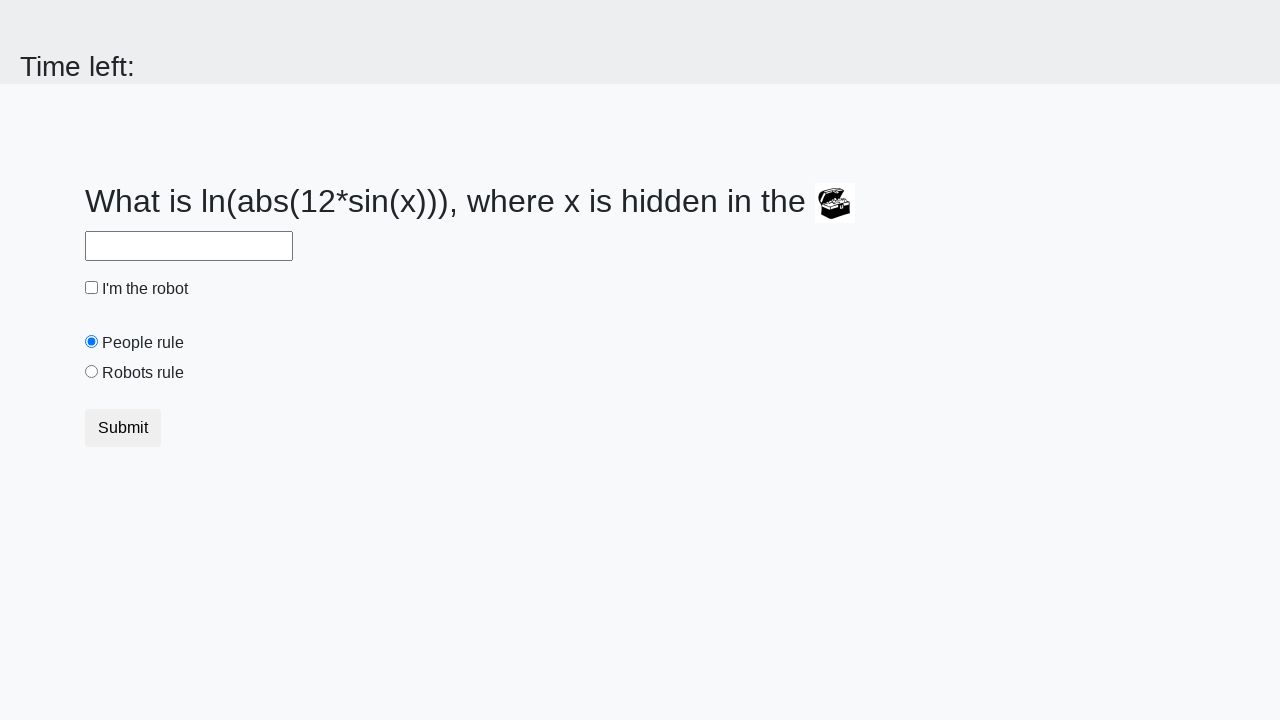

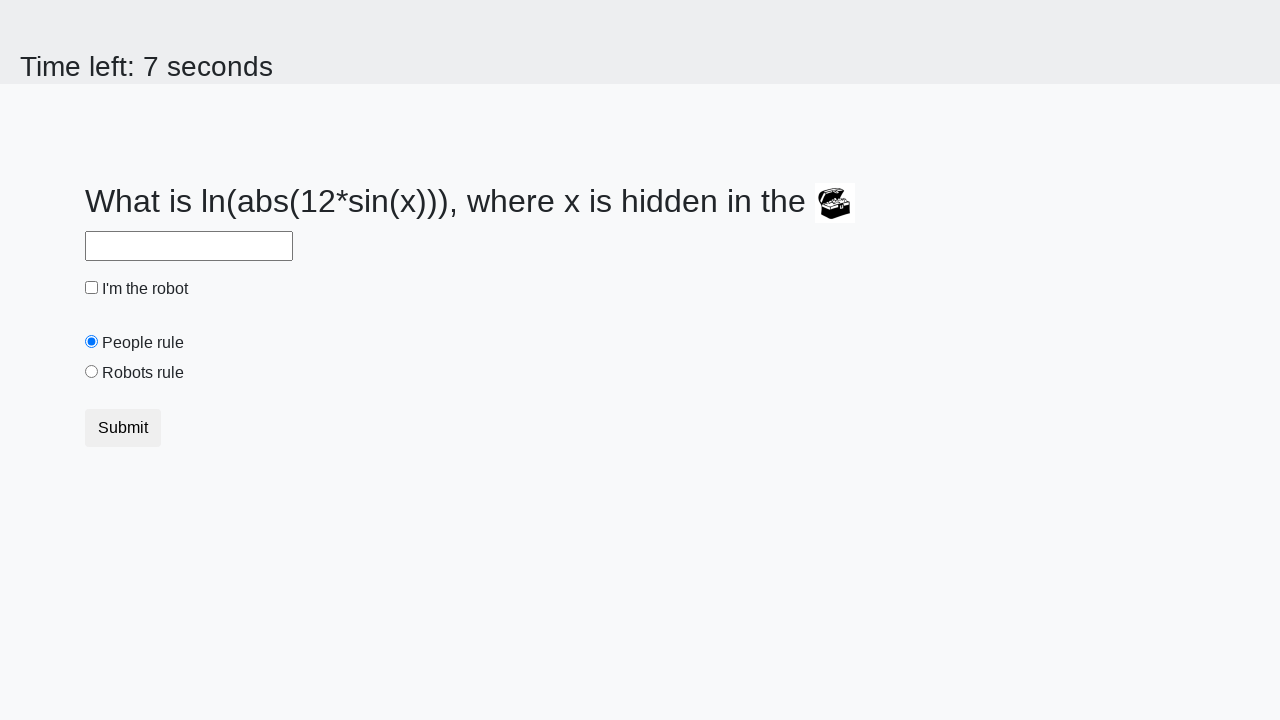